Tests e-commerce cart functionality by adding specific vegetable items (Cucumber, Brocolli, Beetroot) to cart, proceeding to checkout, and applying a promo code

Starting URL: https://rahulshettyacademy.com/seleniumPractise/

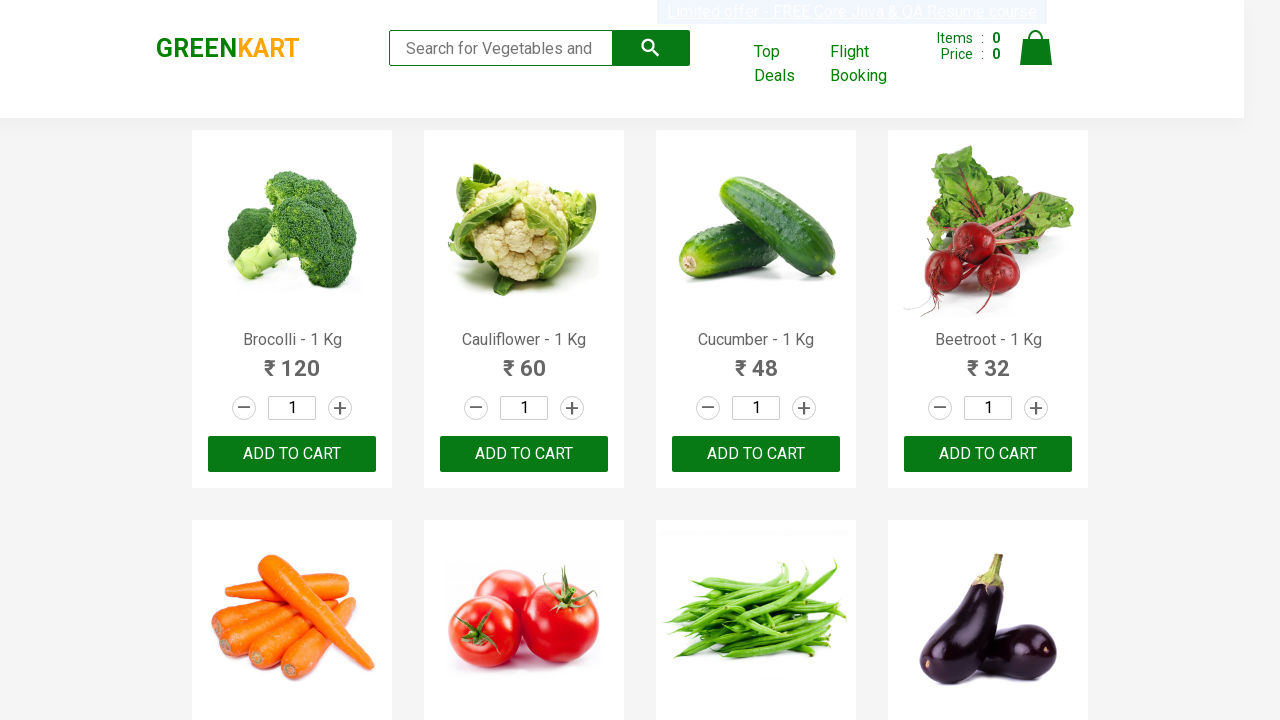

Waited for product list to load
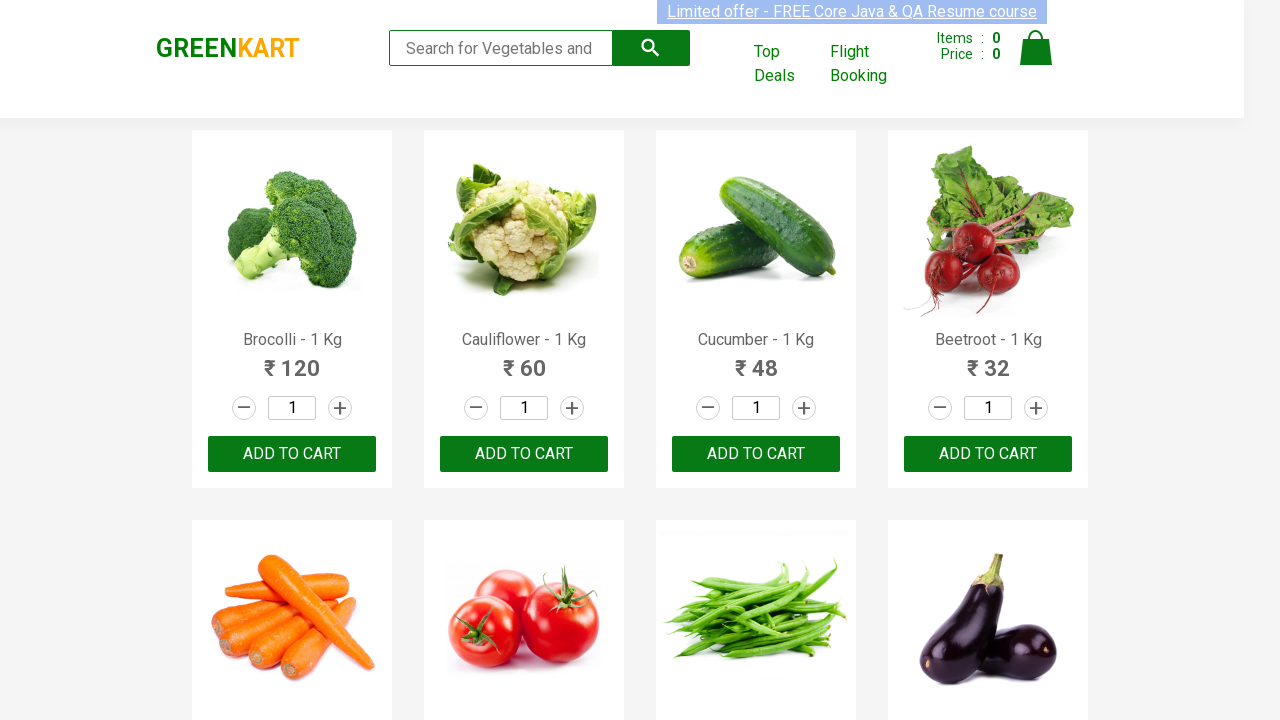

Retrieved all product name elements
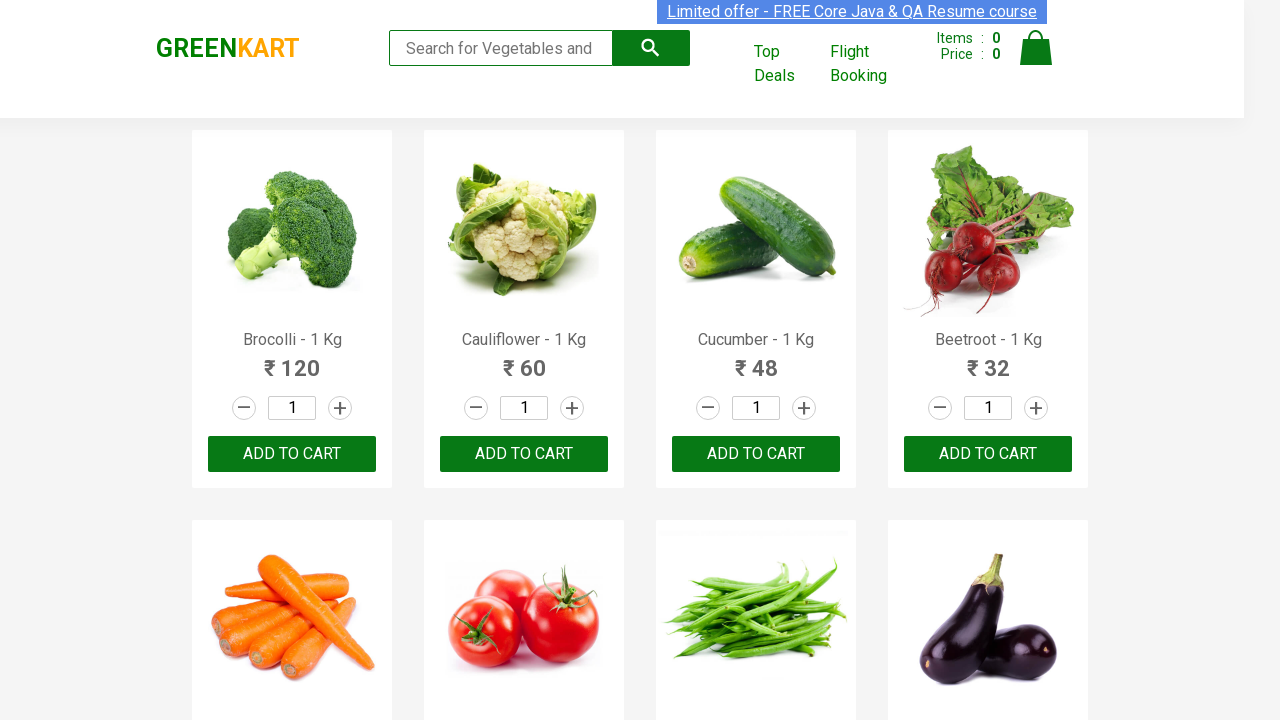

Retrieved all add to cart buttons
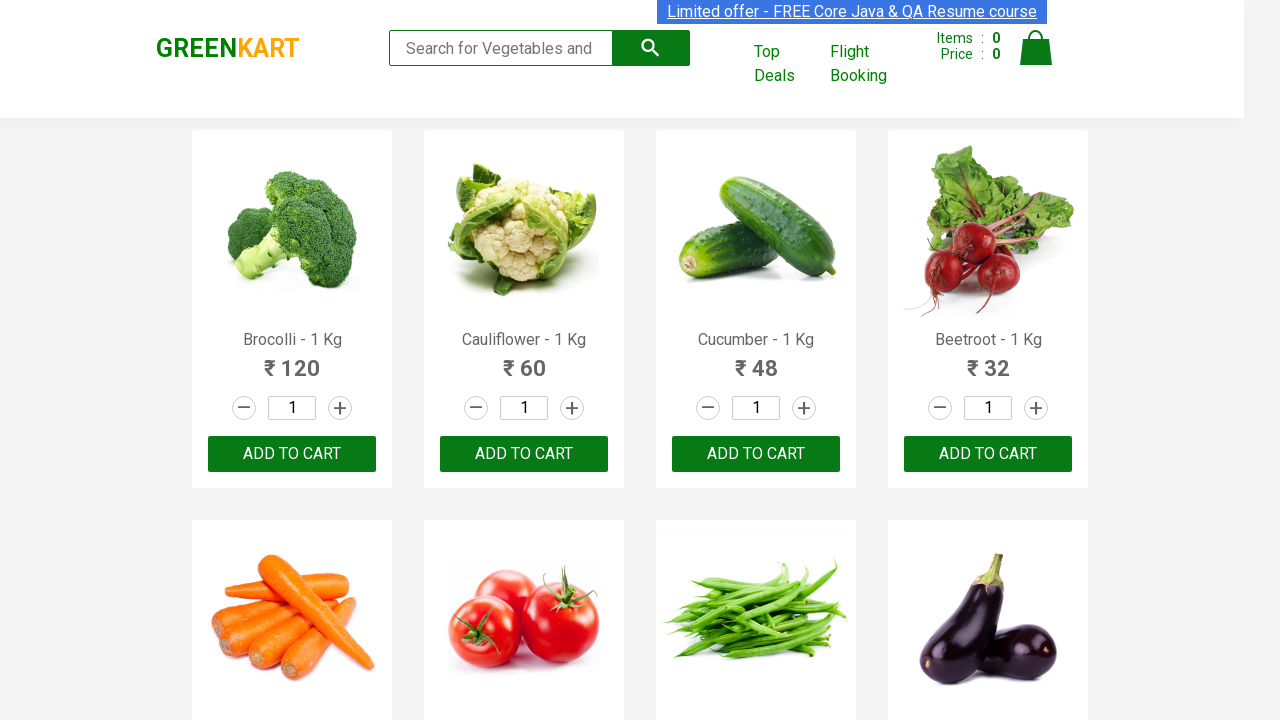

Added Brocolli to cart at (292, 454) on xpath=//div[@class='product-action']/button >> nth=0
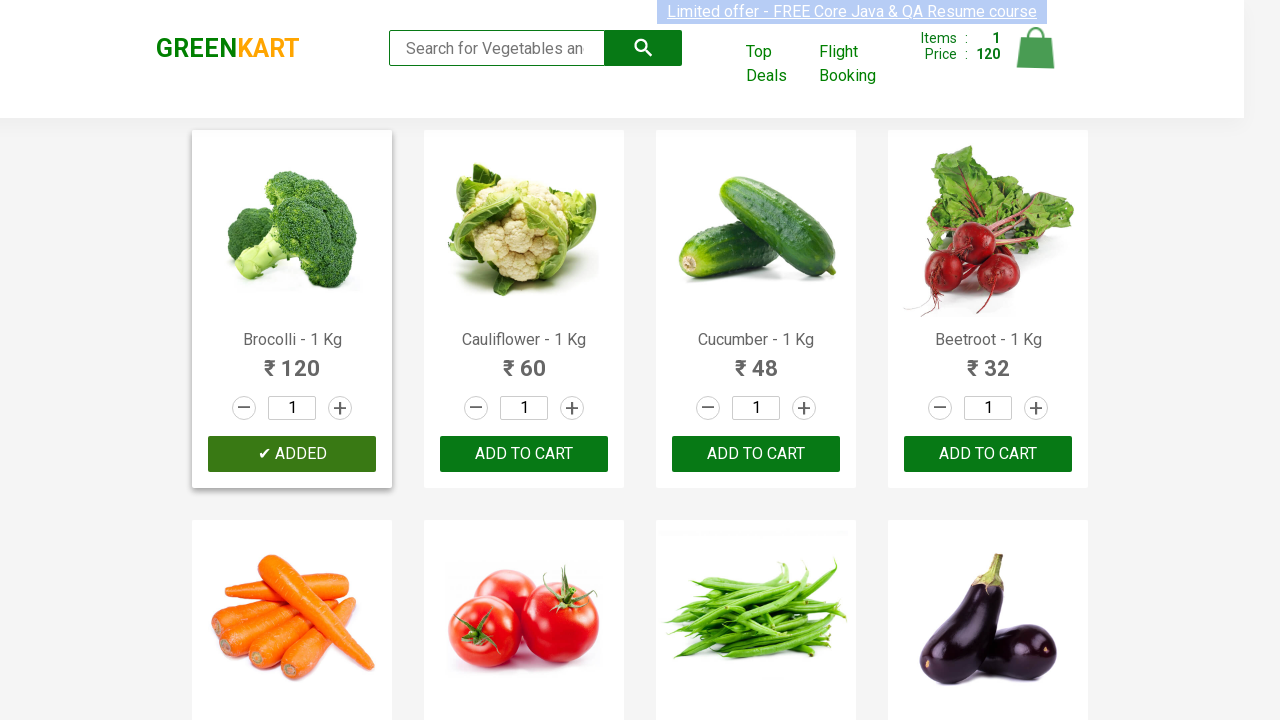

Added Cucumber to cart at (756, 454) on xpath=//div[@class='product-action']/button >> nth=2
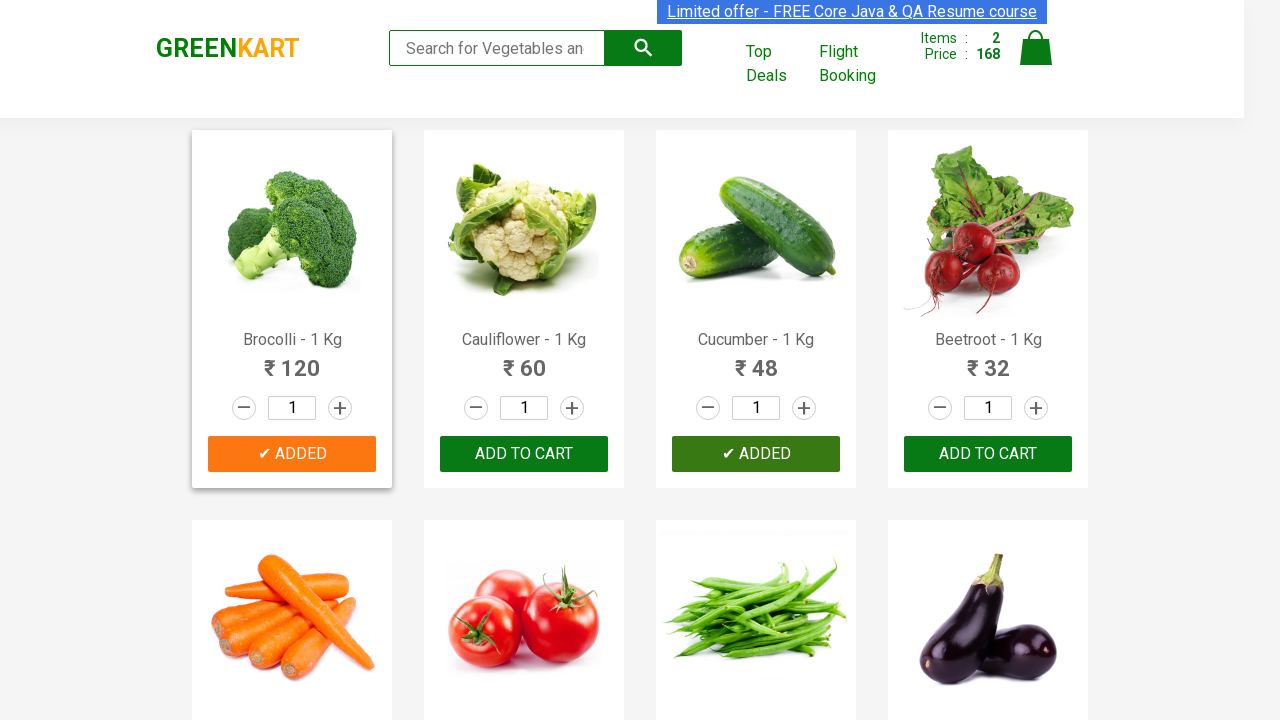

Added Beetroot to cart at (988, 454) on xpath=//div[@class='product-action']/button >> nth=3
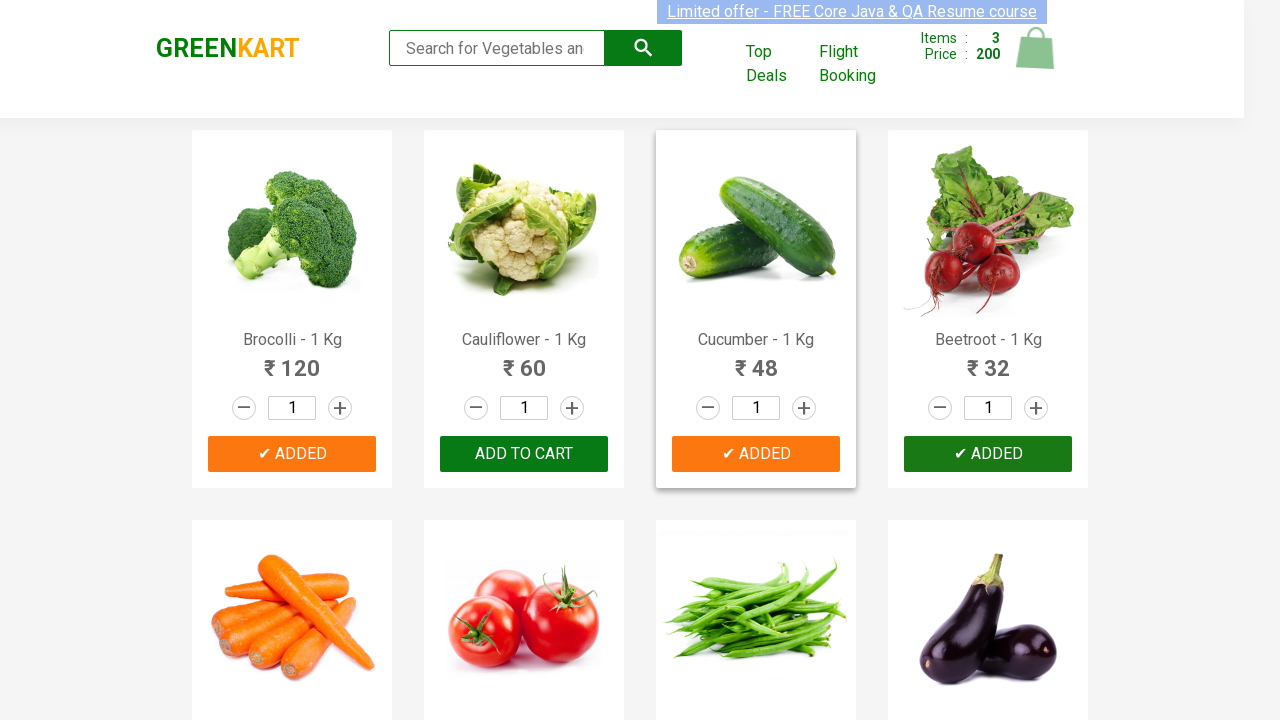

Clicked on cart icon to view cart at (1036, 48) on img[alt='Cart']
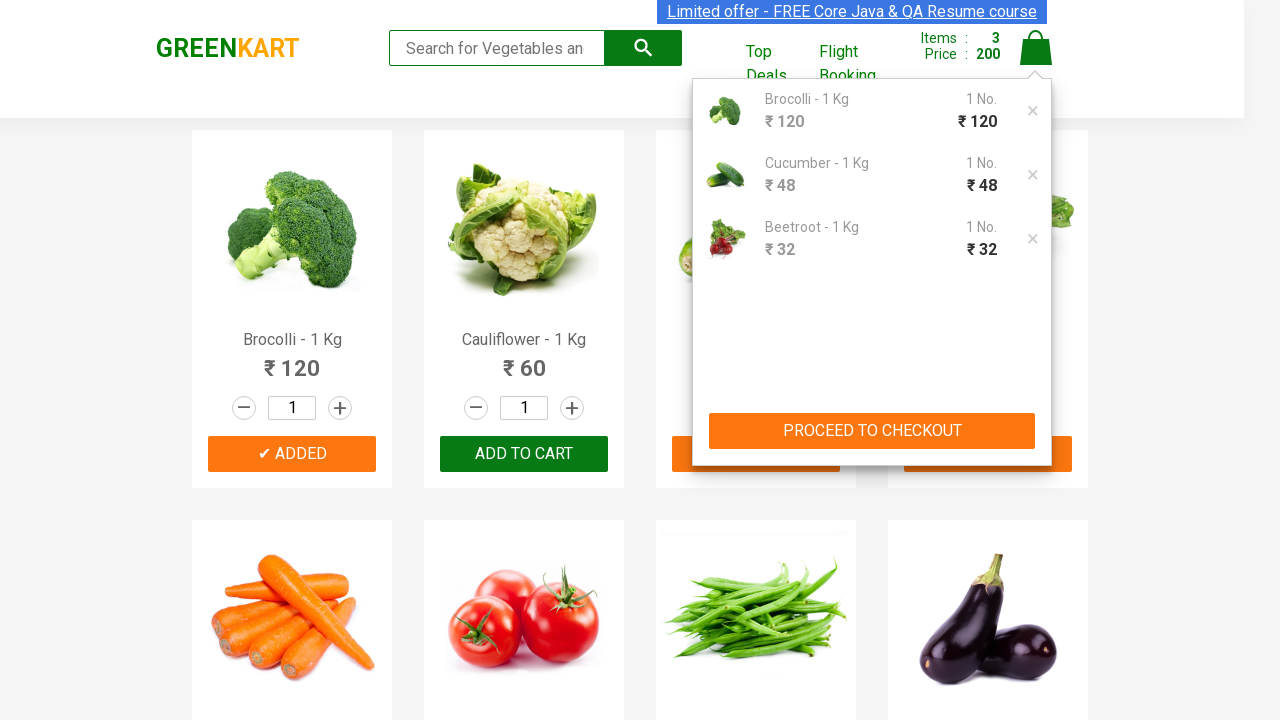

Clicked 'PROCEED TO CHECKOUT' button at (872, 431) on xpath=//button[contains(text(),'PROCEED TO CHECKOUT')]
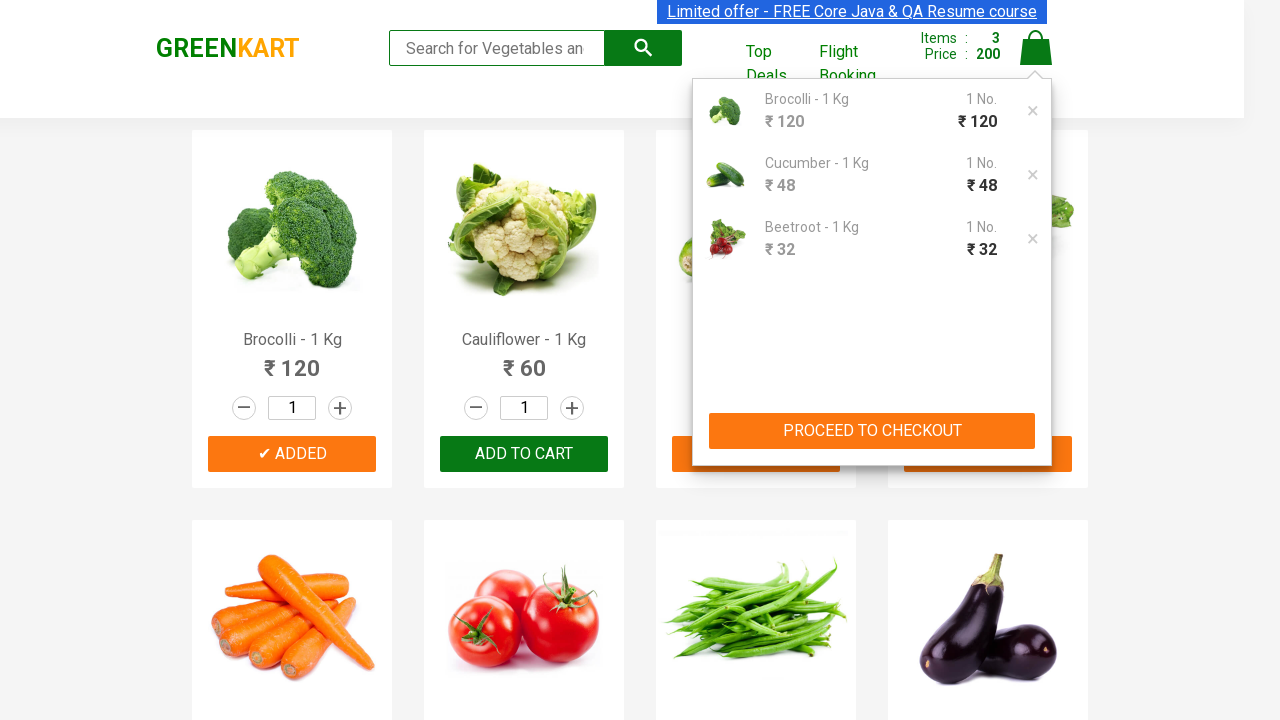

Promo code input field loaded
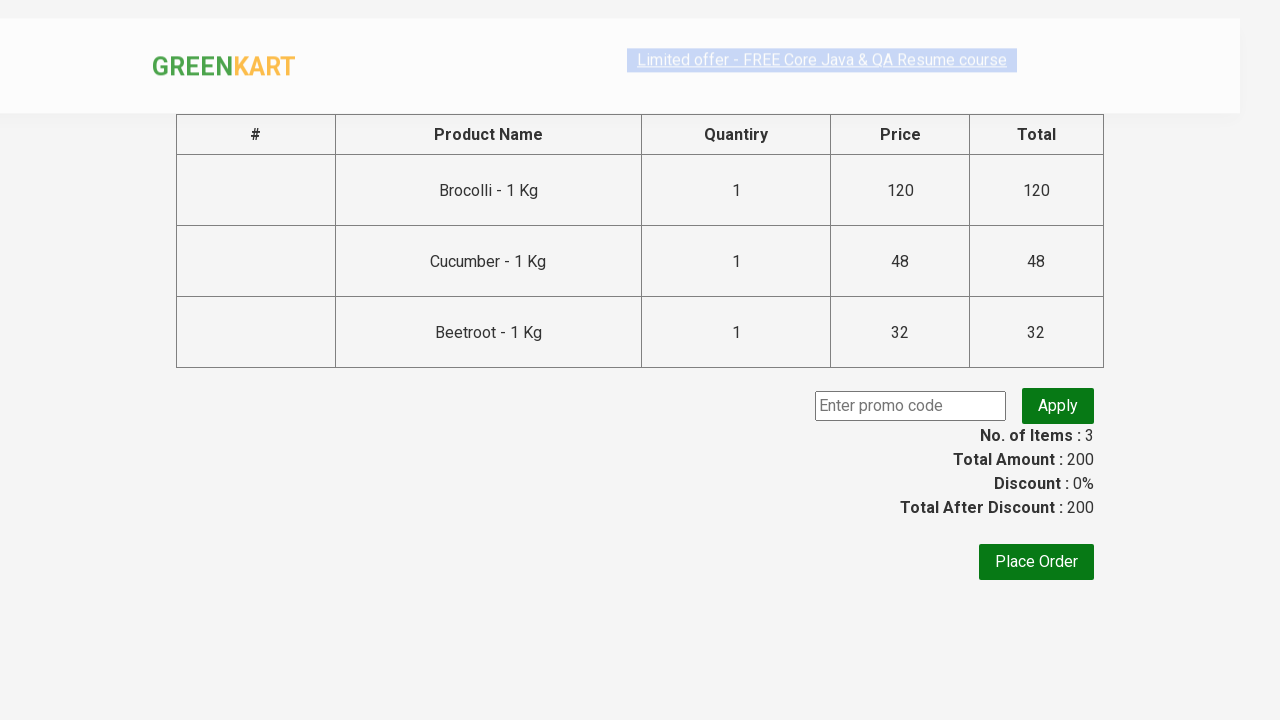

Entered promo code 'rahulshettyacademy' on input.promoCode
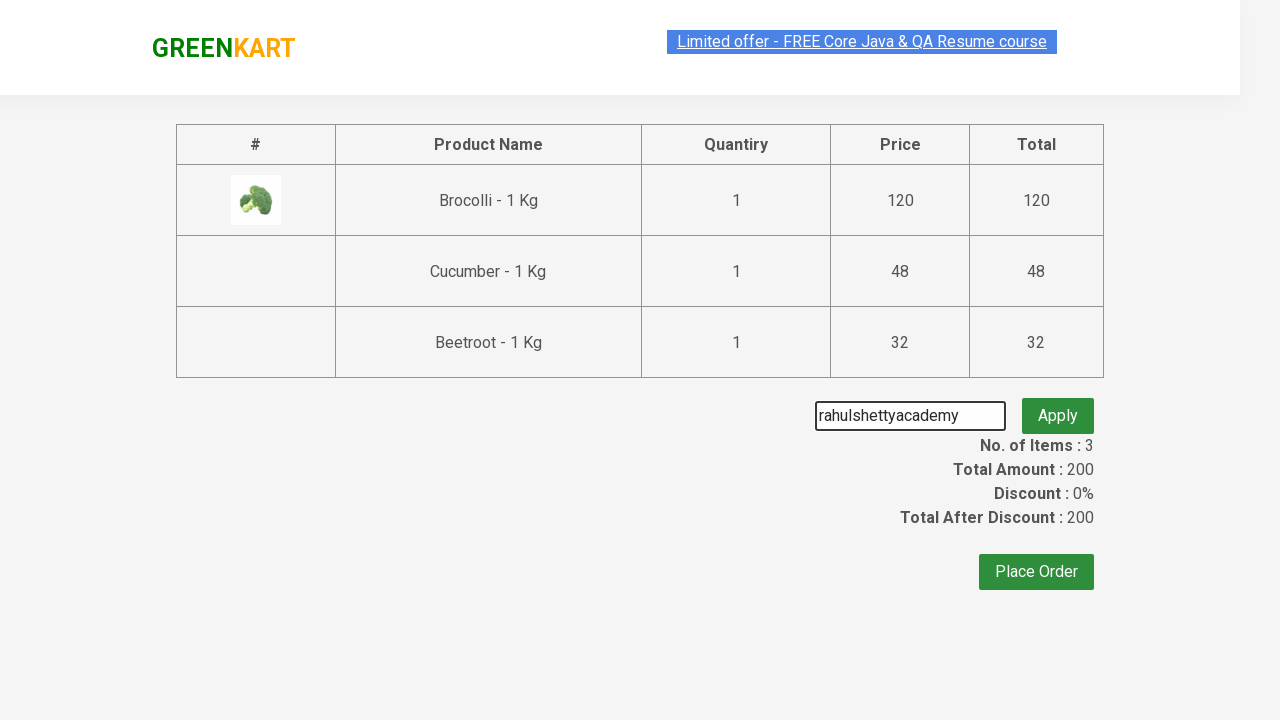

Clicked apply promo button at (1058, 406) on button.promoBtn
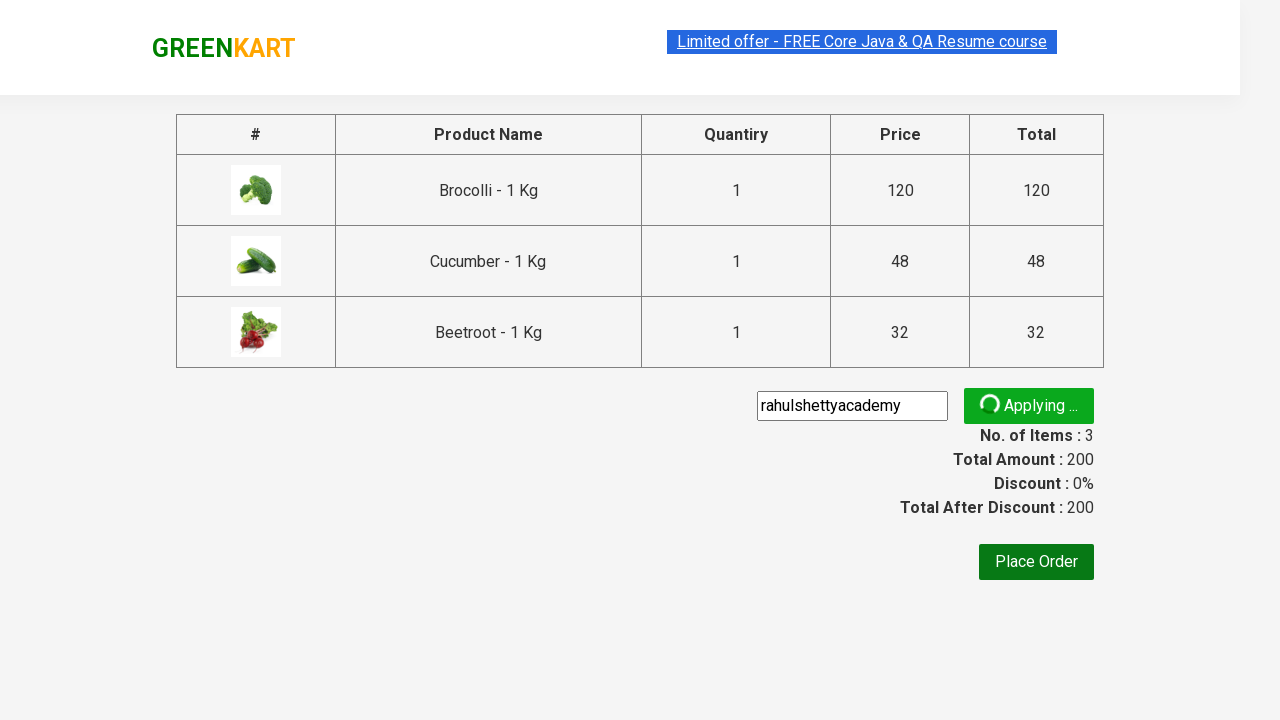

Promo code successfully applied and info displayed
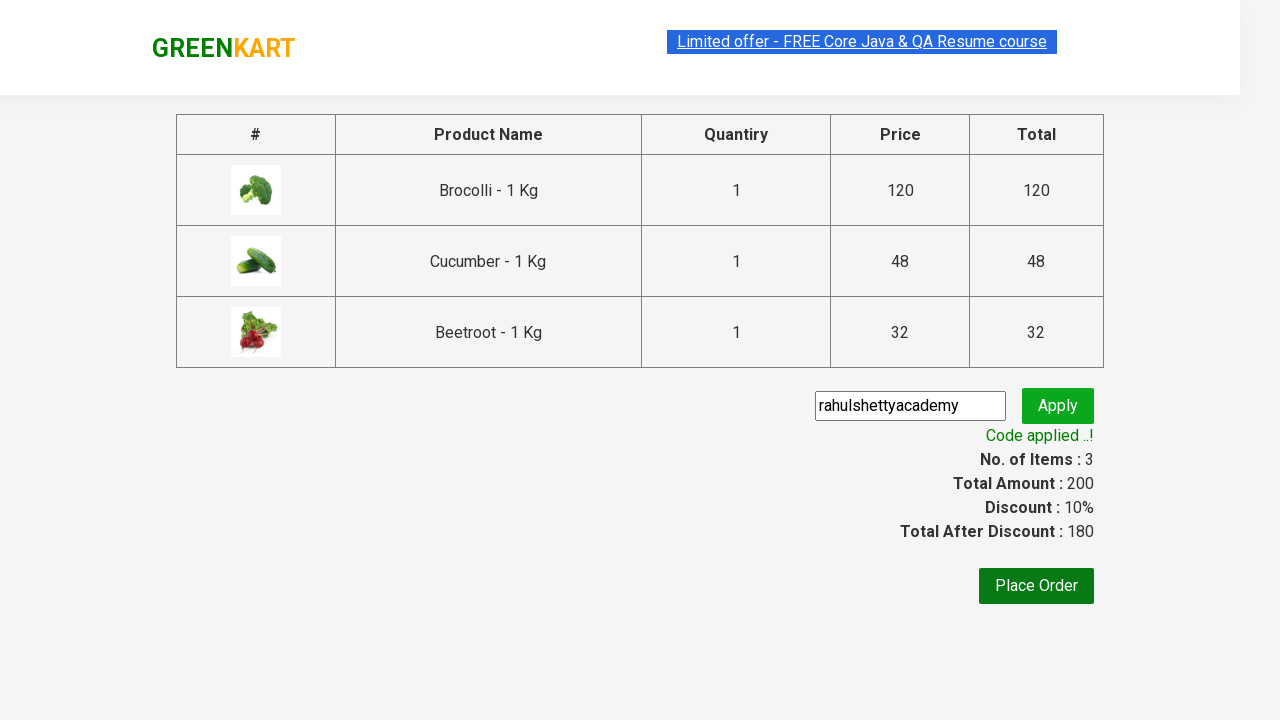

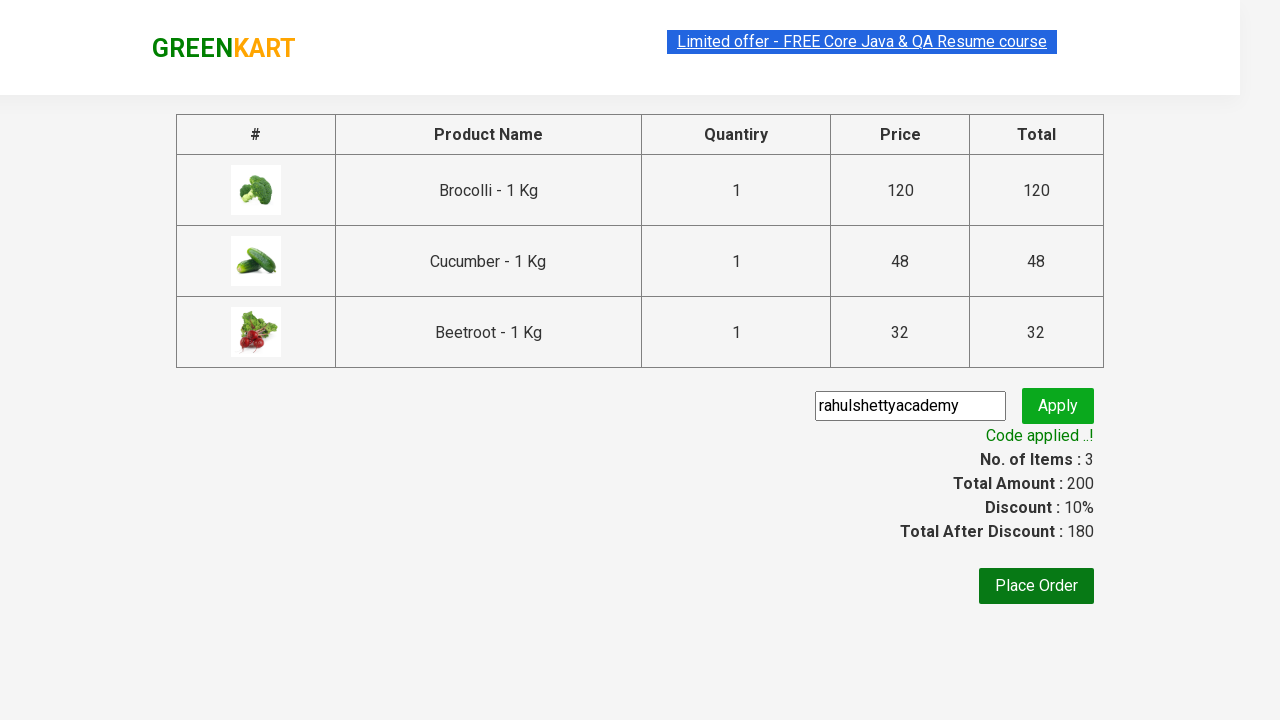